Navigates to DRDO government website and retrieves the page title

Starting URL: https://www.drdo.gov.in/

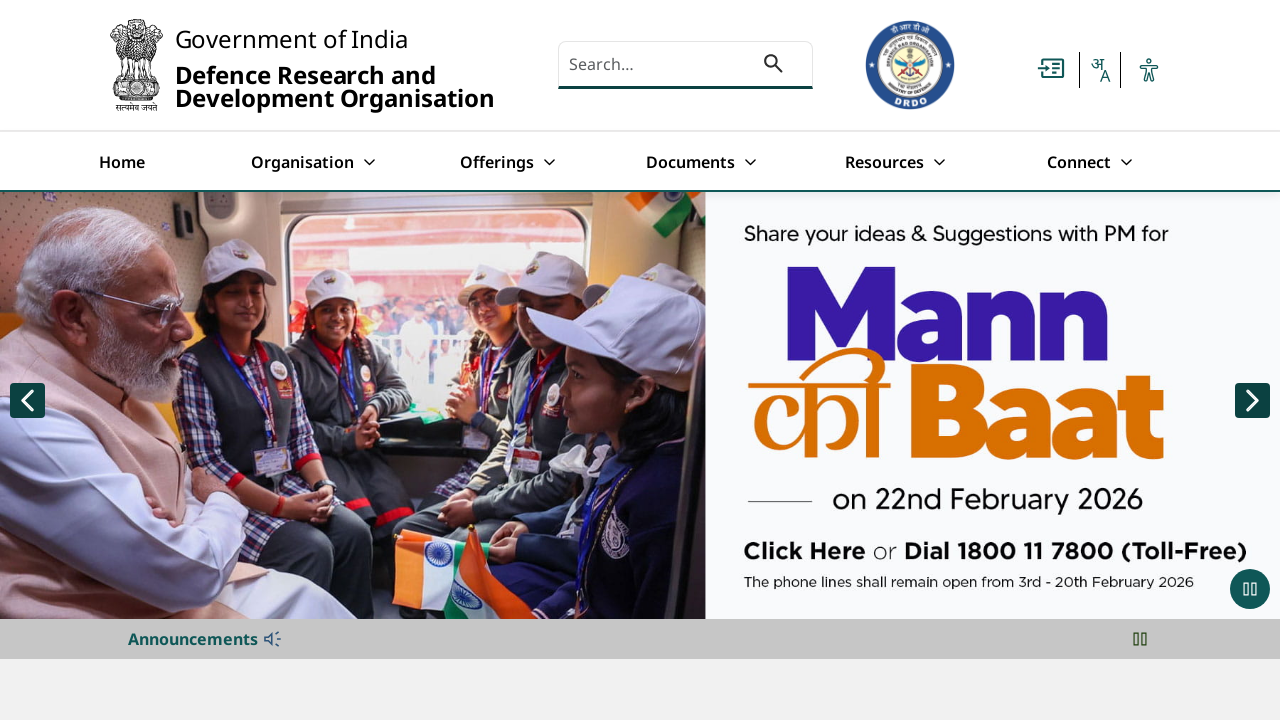

Navigated to DRDO government website (https://www.drdo.gov.in/)
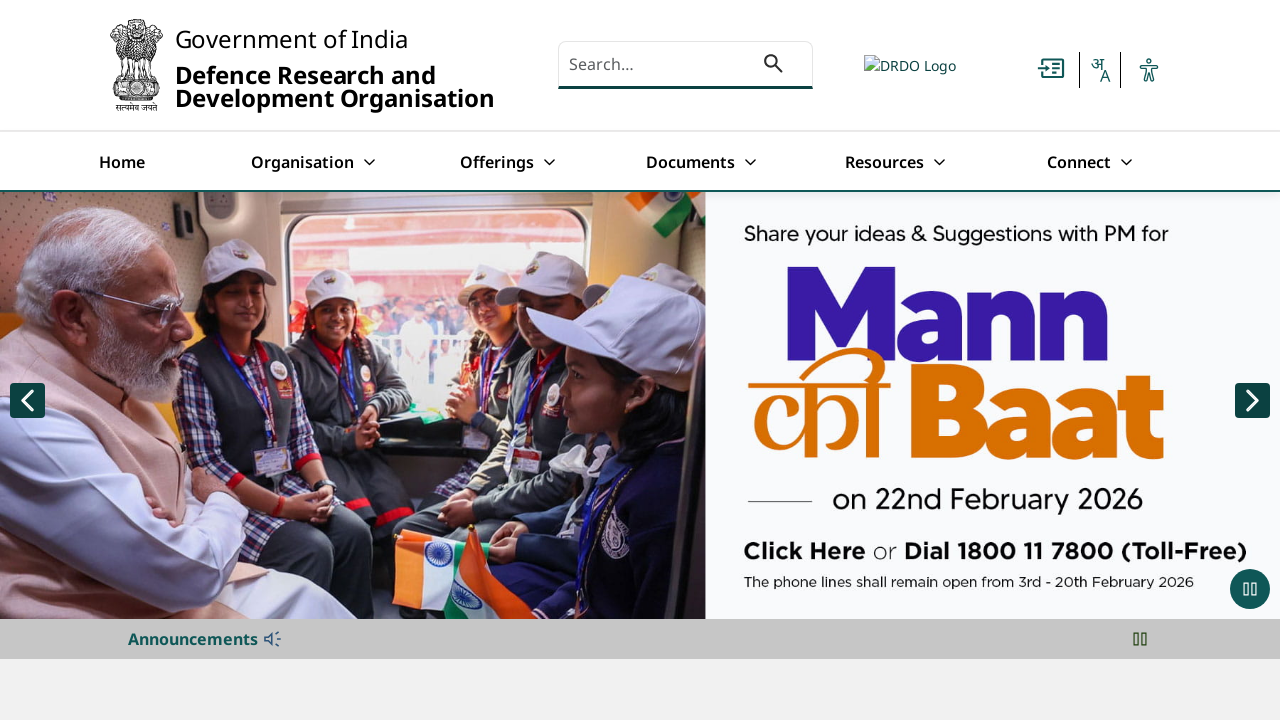

Retrieved page title from DRDO website
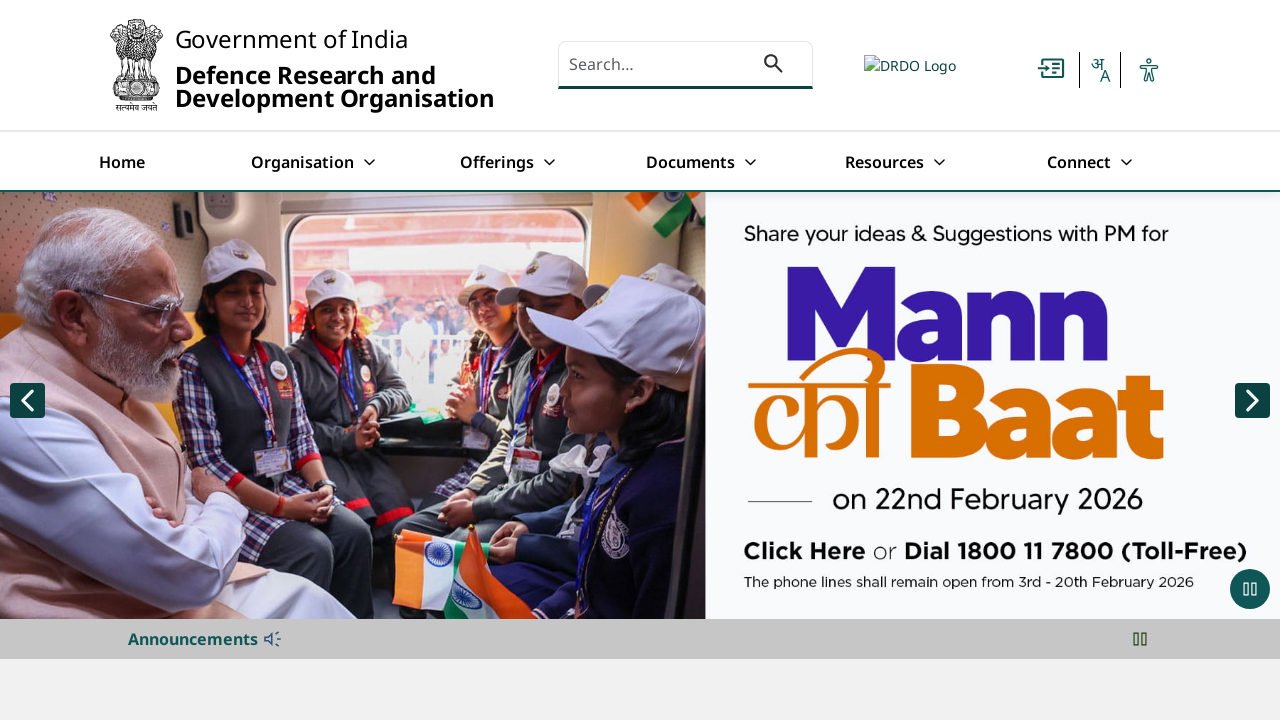

Verified that DRDO page title is not empty
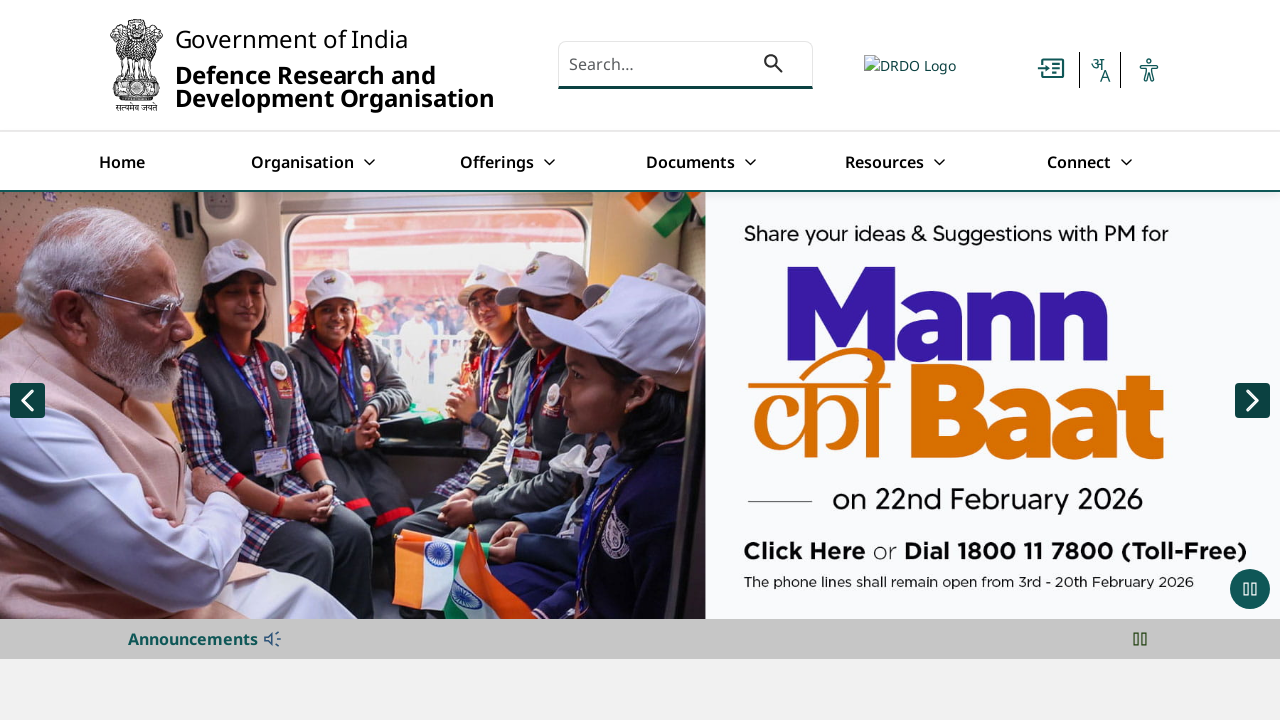

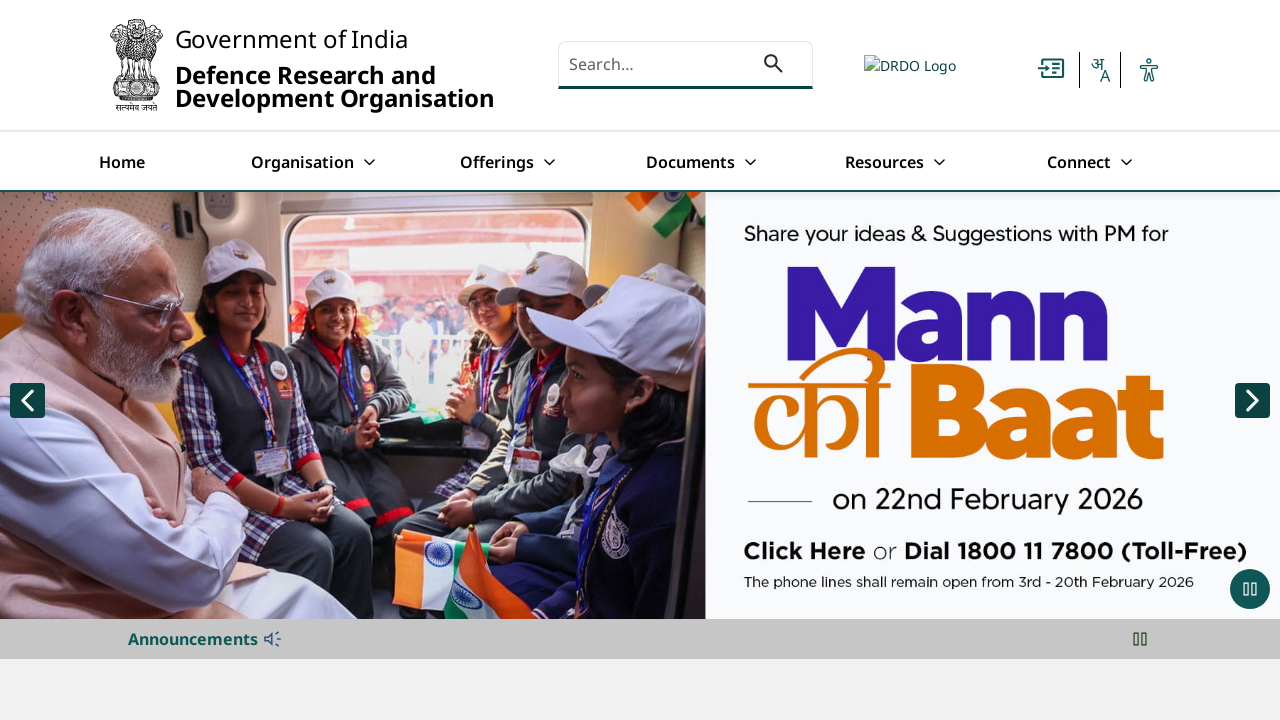